Tests JavaScript prompt dialog by clicking the third button, entering text in the prompt, accepting it, and verifying the text appears in the result

Starting URL: https://the-internet.herokuapp.com/javascript_alerts

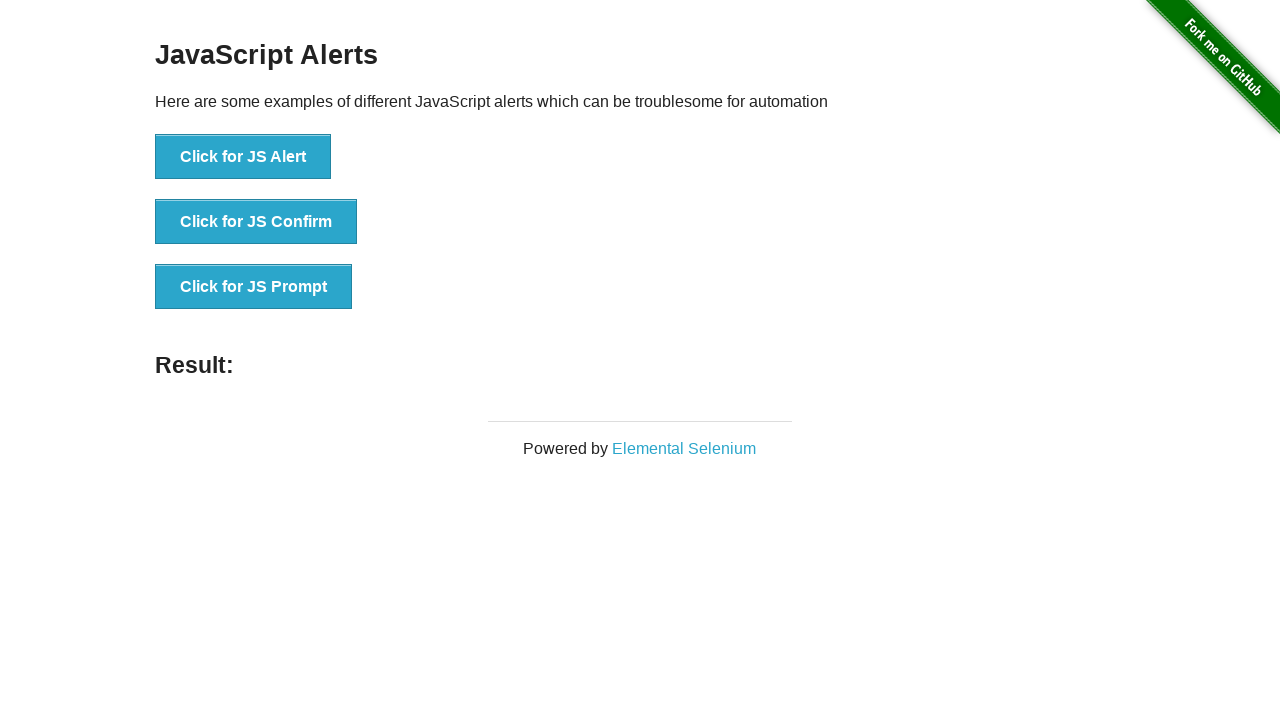

Set up dialog handler to accept prompt with text 'ali can'
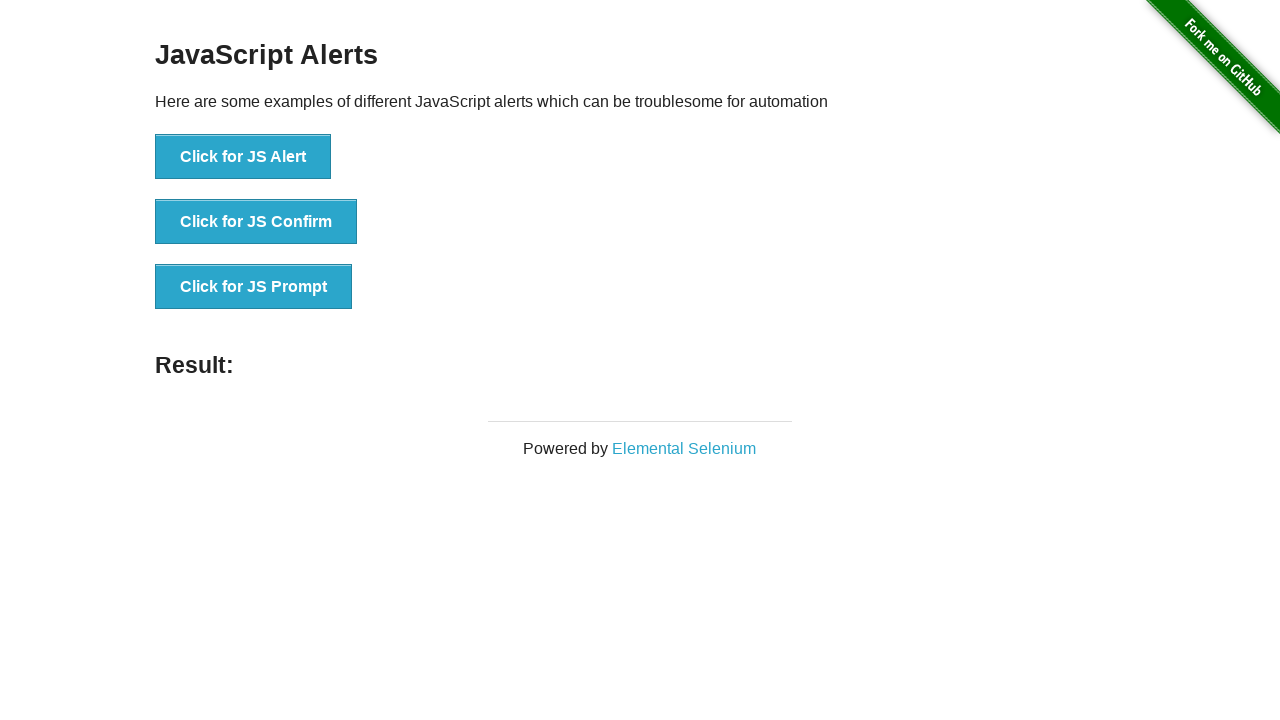

Clicked third button to trigger JavaScript prompt dialog at (254, 287) on button[onclick='jsPrompt()']
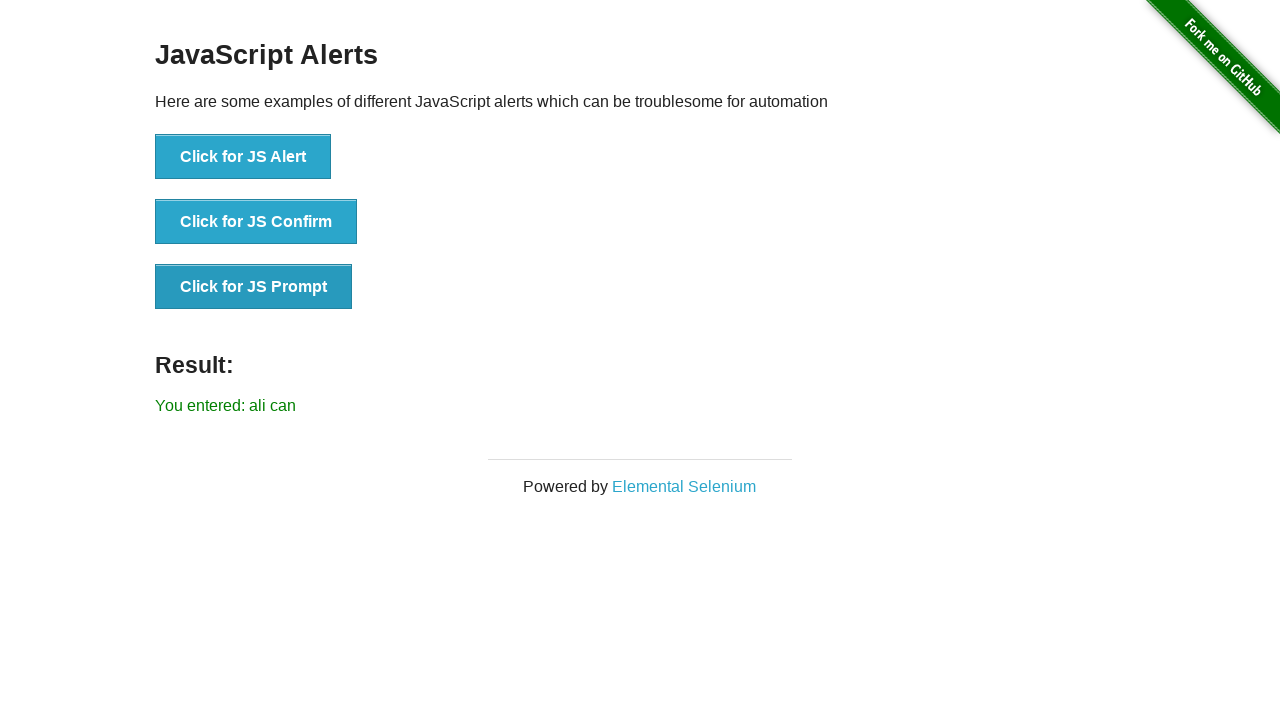

Located result element
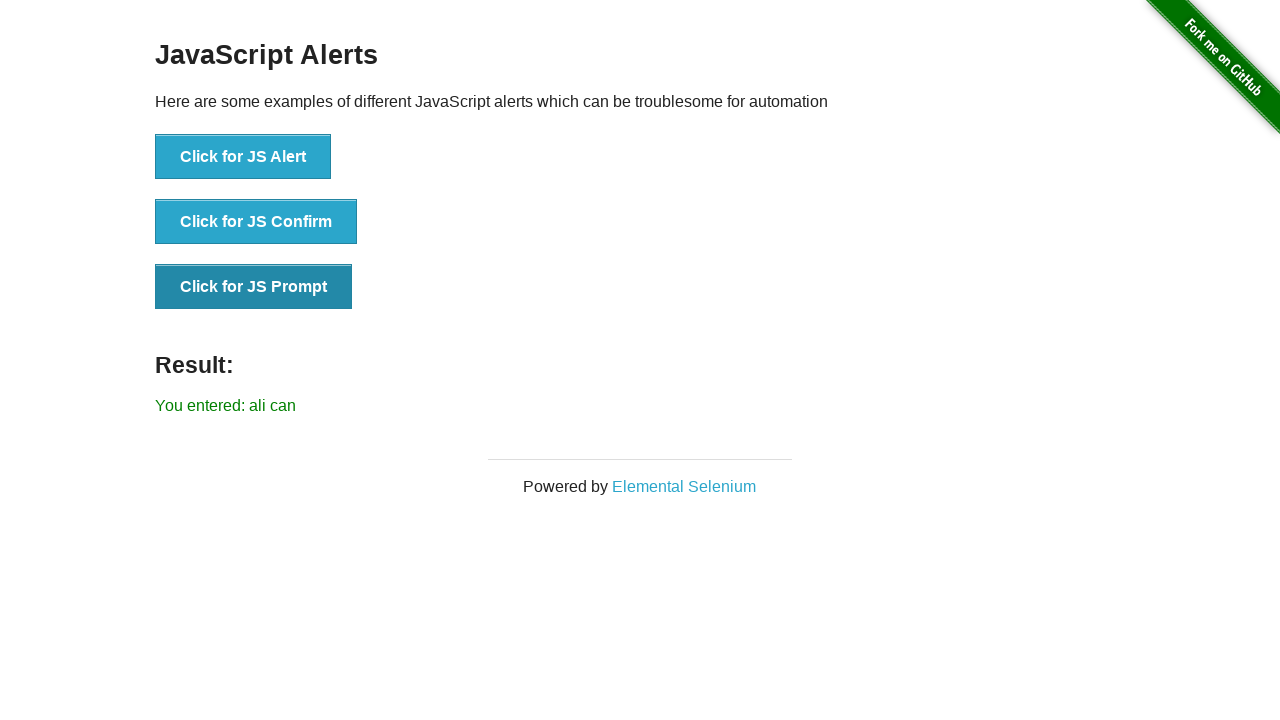

Verified that 'ali can' appears in the result text
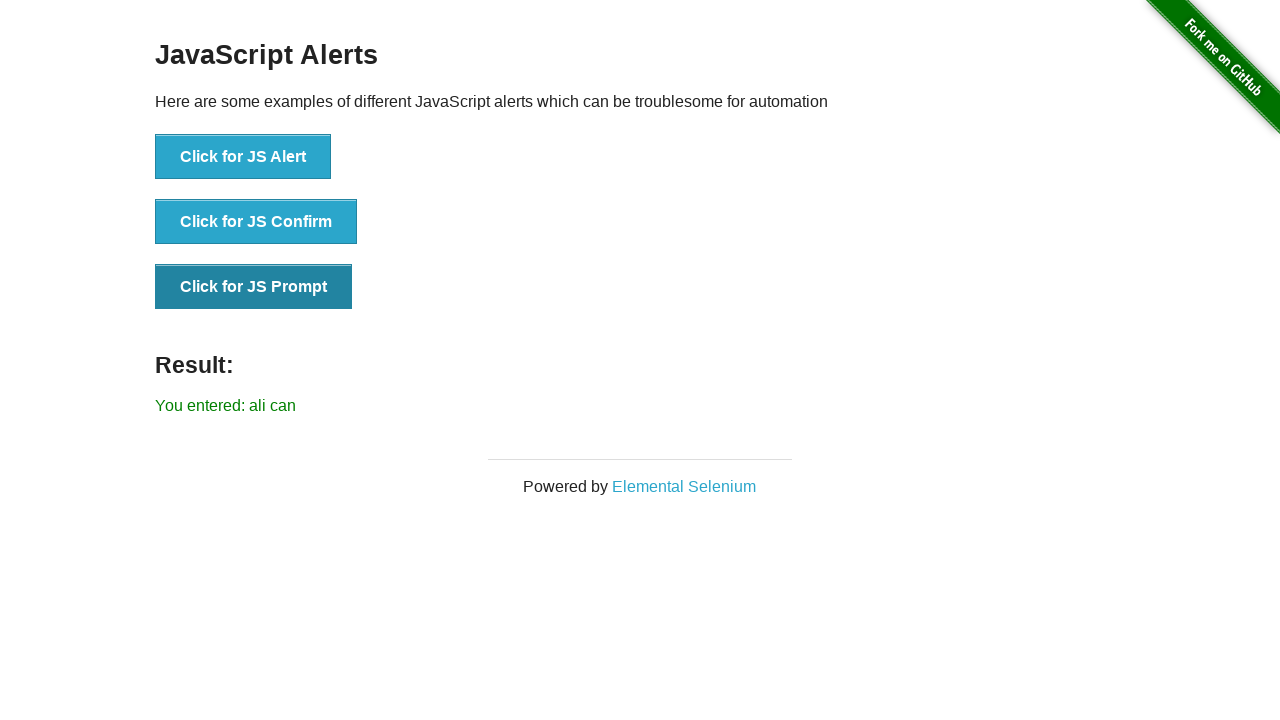

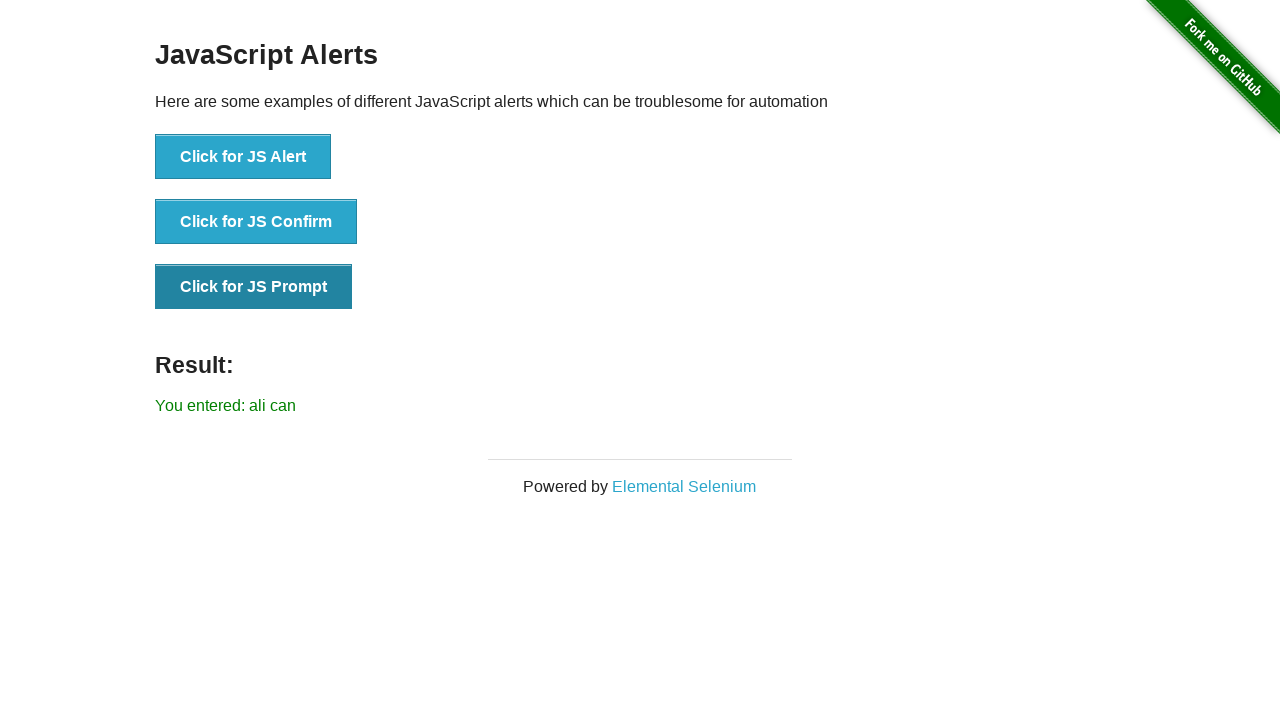